Tests different types of JavaScript alerts including simple alert, confirmation dialog, and prompt dialog by accepting and dismissing them

Starting URL: http://demo.automationtesting.in/Alerts.html

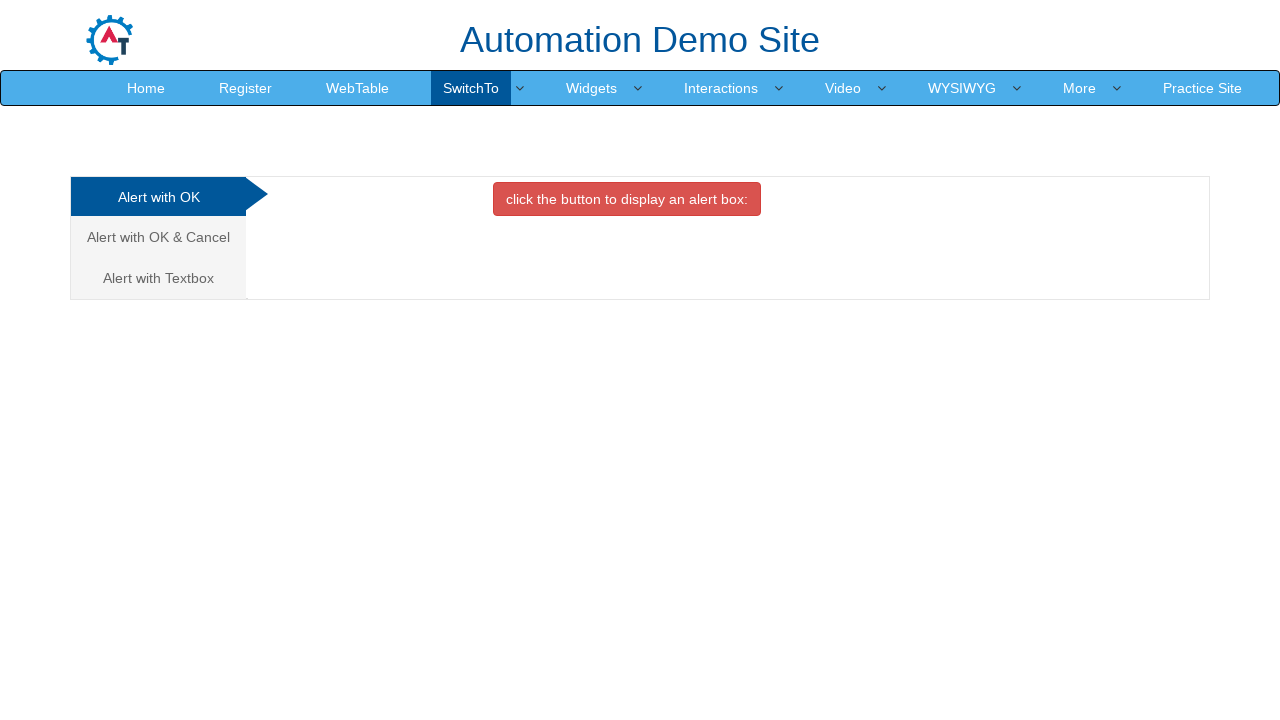

Clicked button to trigger first alert at (627, 199) on xpath=//button[@class='btn btn-danger']
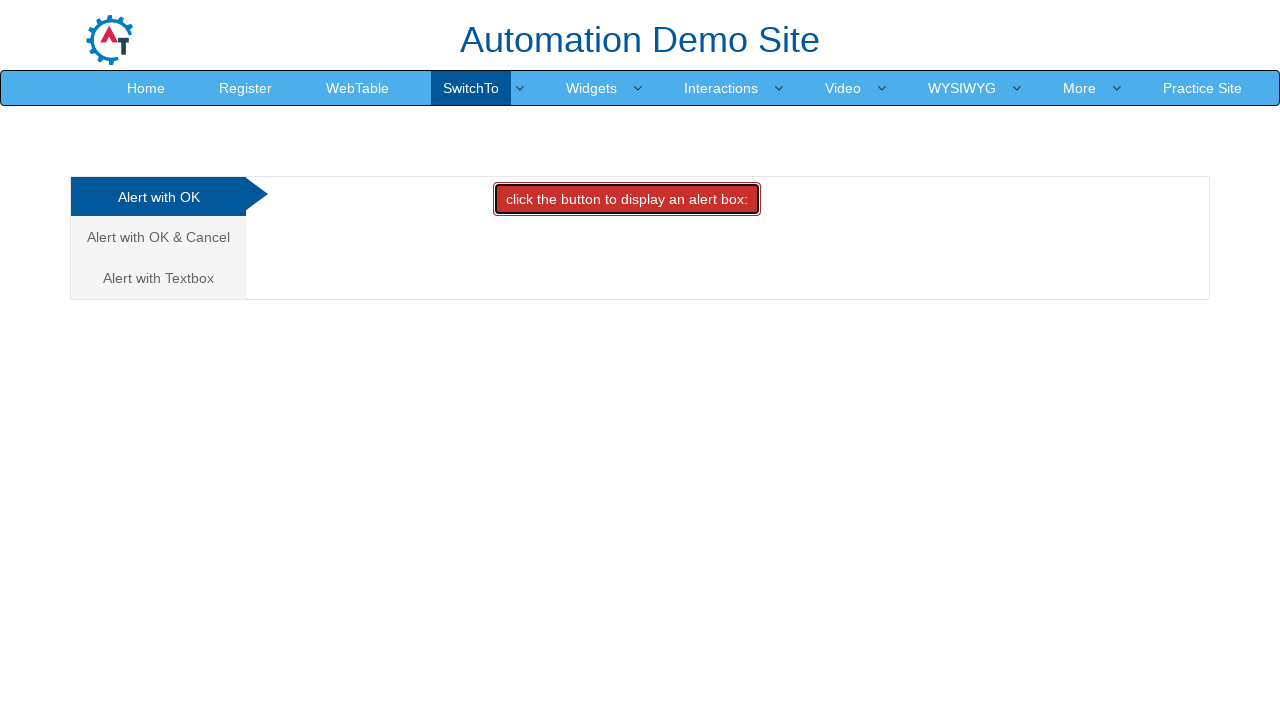

Set up dialog handler to accept alerts
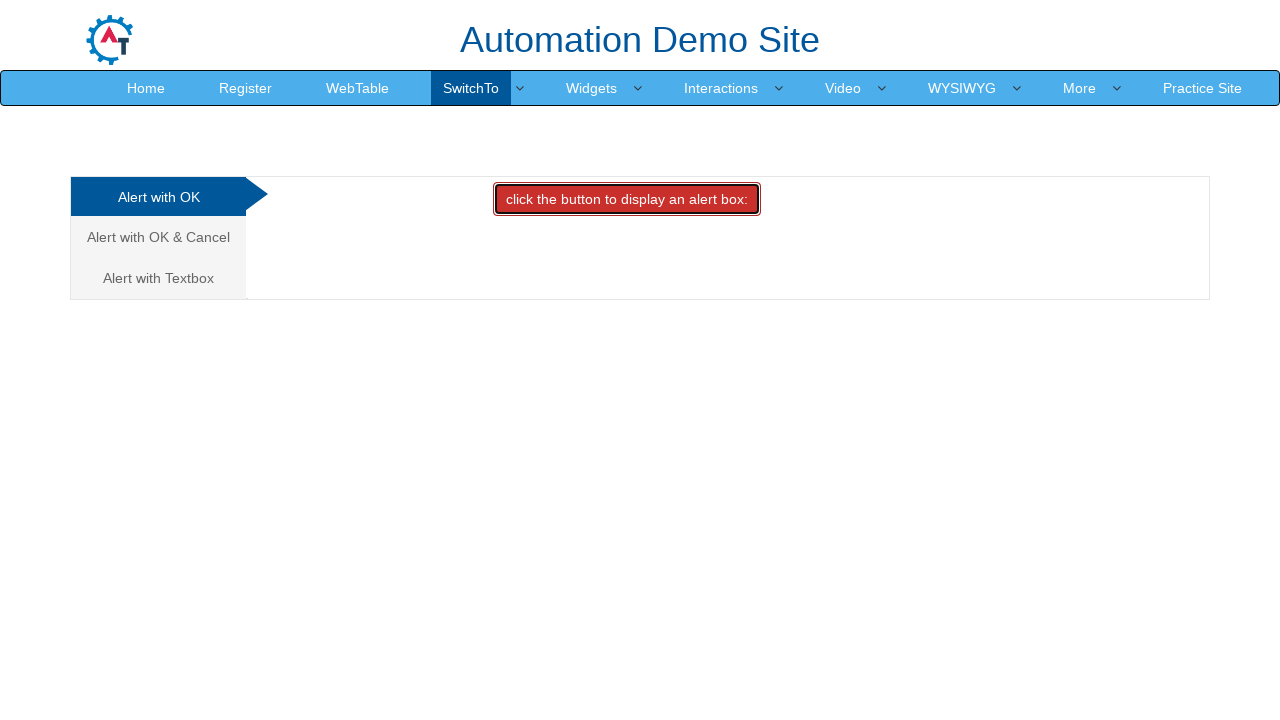

Navigated to Alert with OK & Cancel section at (158, 237) on xpath=//a[text()='Alert with OK & Cancel ']
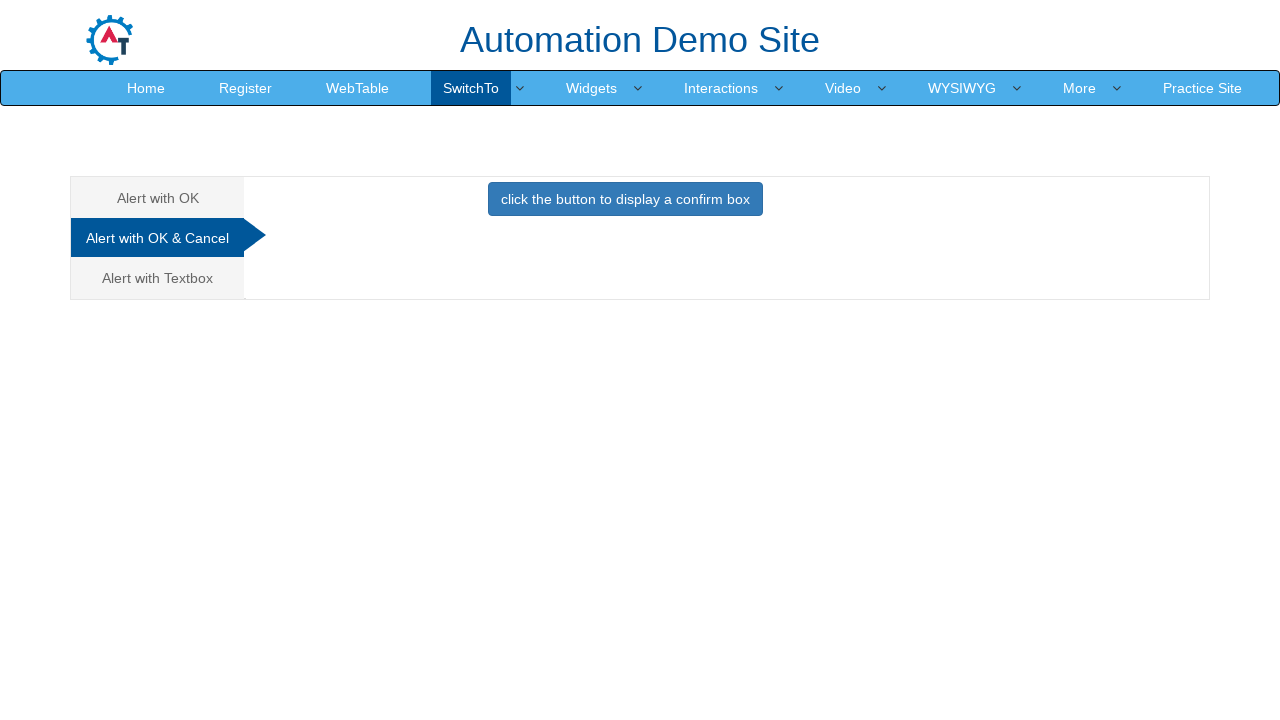

Clicked button to trigger confirmation dialog at (625, 199) on xpath=//button[@onclick='confirmbox()']
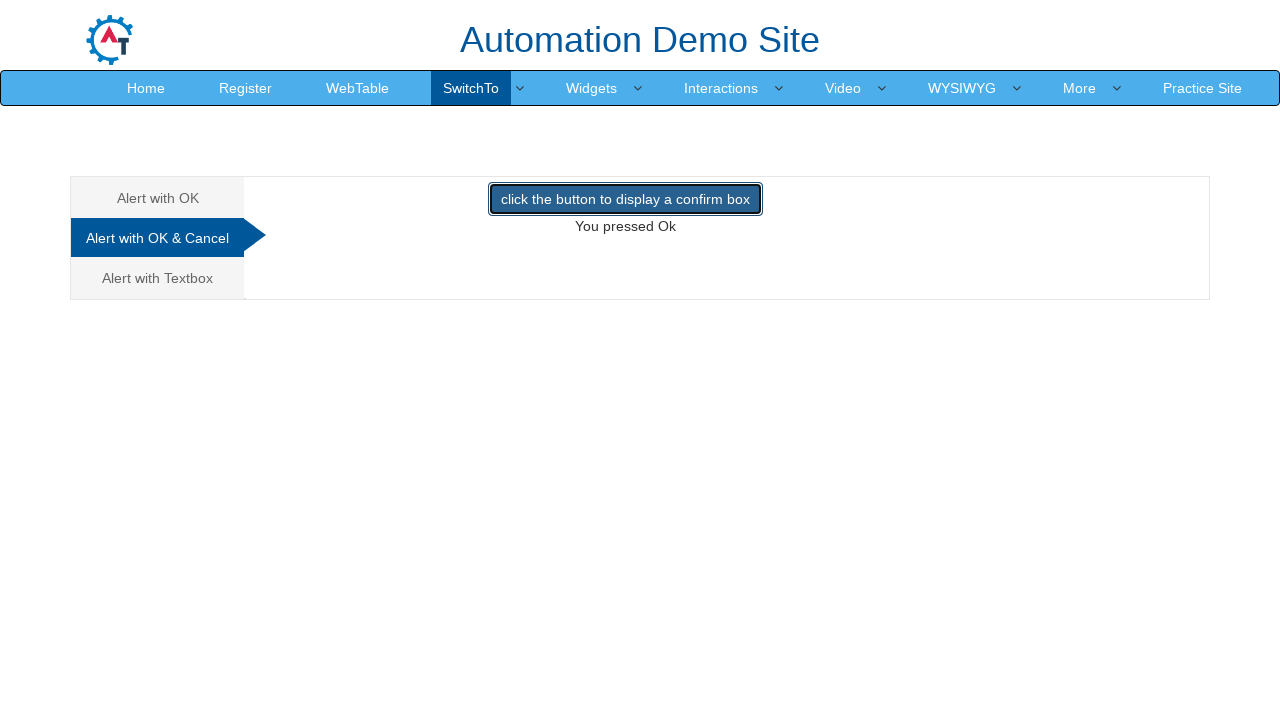

Set up dialog handler to dismiss confirmation dialog
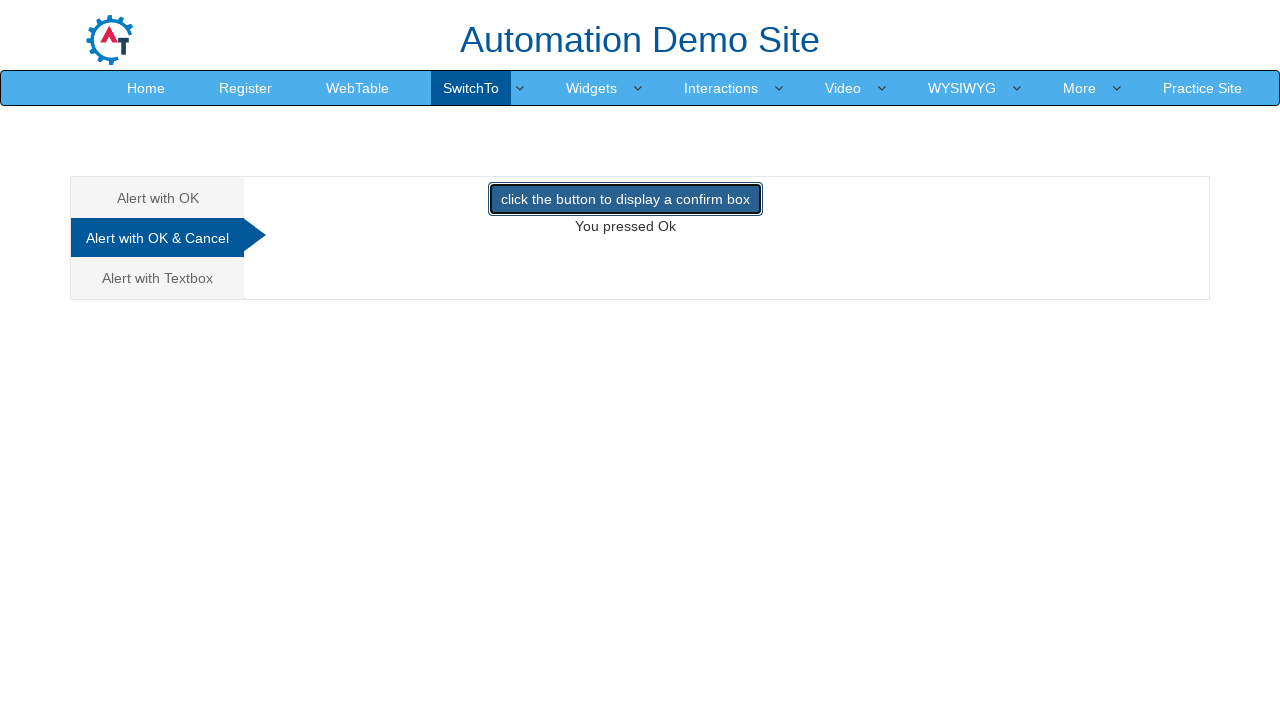

Navigated to Alert with Textbox section at (158, 278) on xpath=//a[text()='Alert with Textbox ']
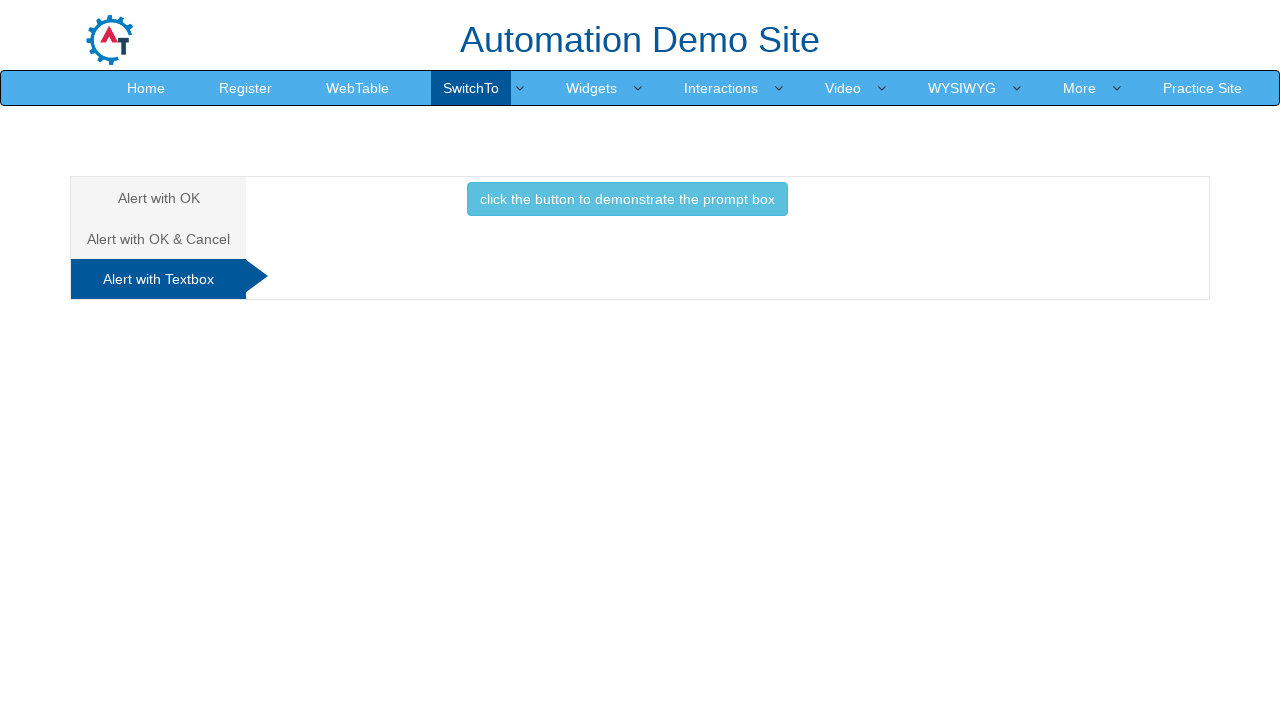

Clicked button to trigger prompt dialog at (627, 199) on xpath=//button[@class='btn btn-info']
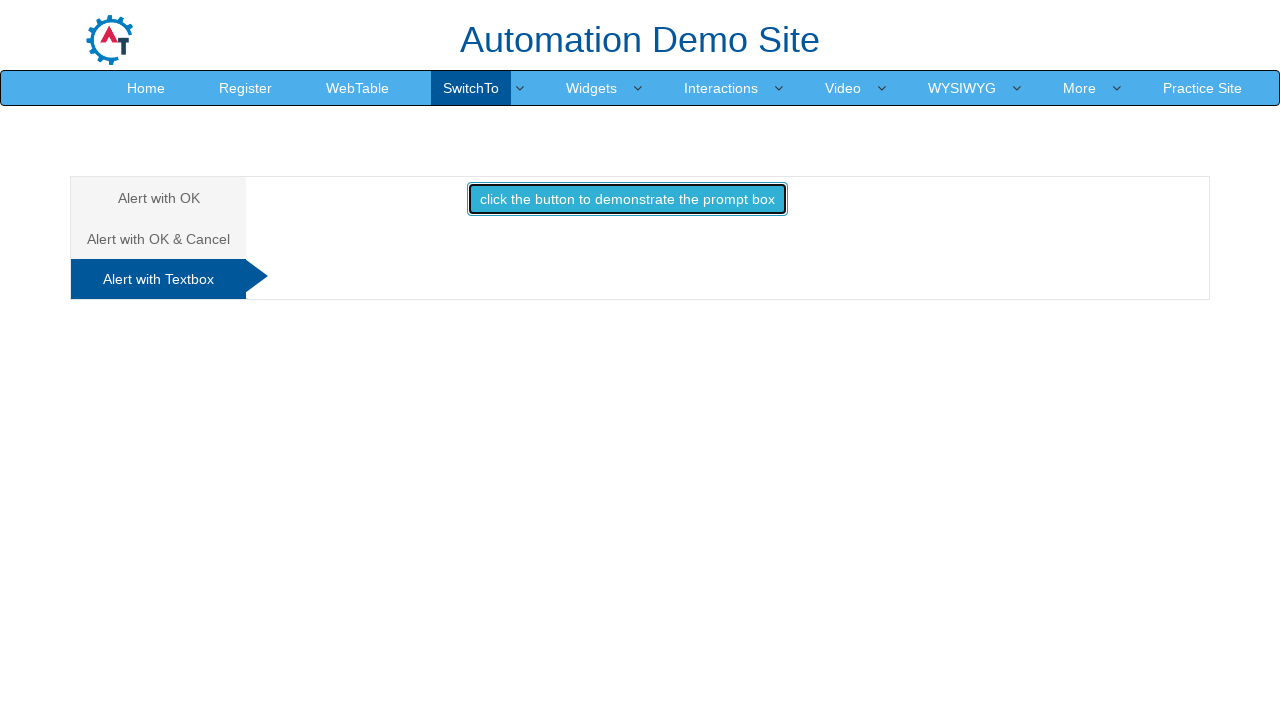

Set up dialog handler to accept prompt dialog
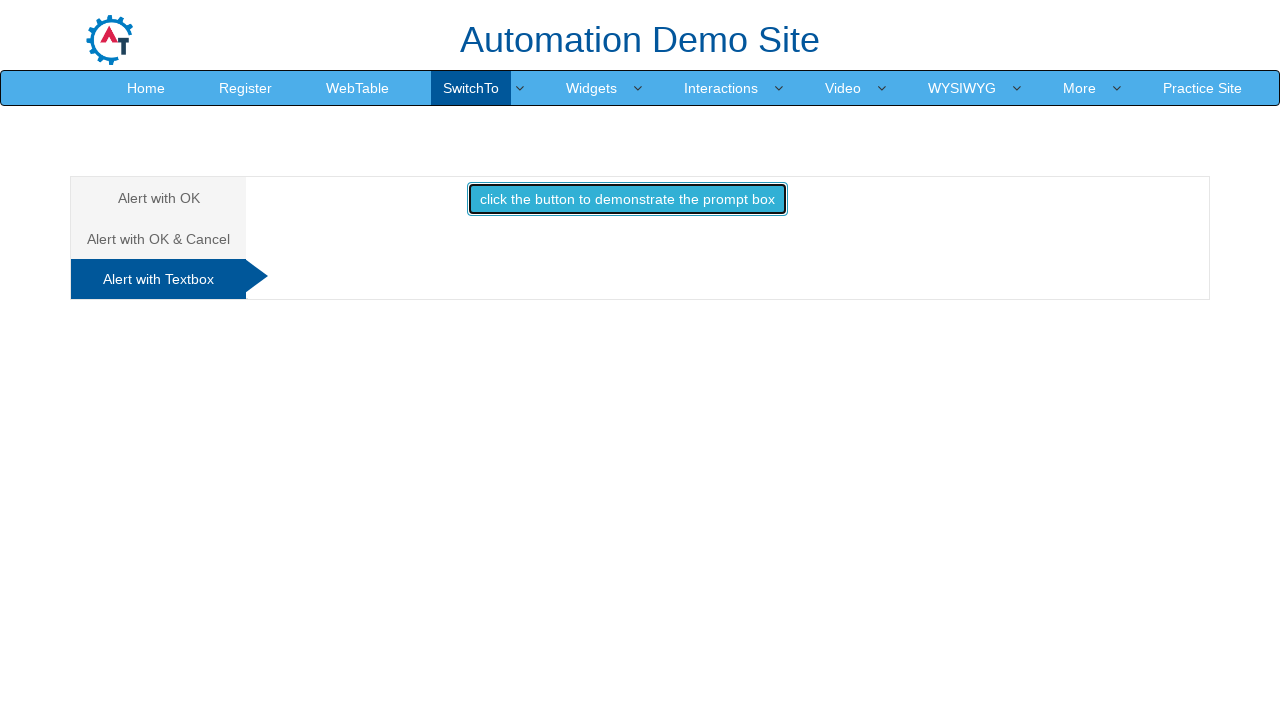

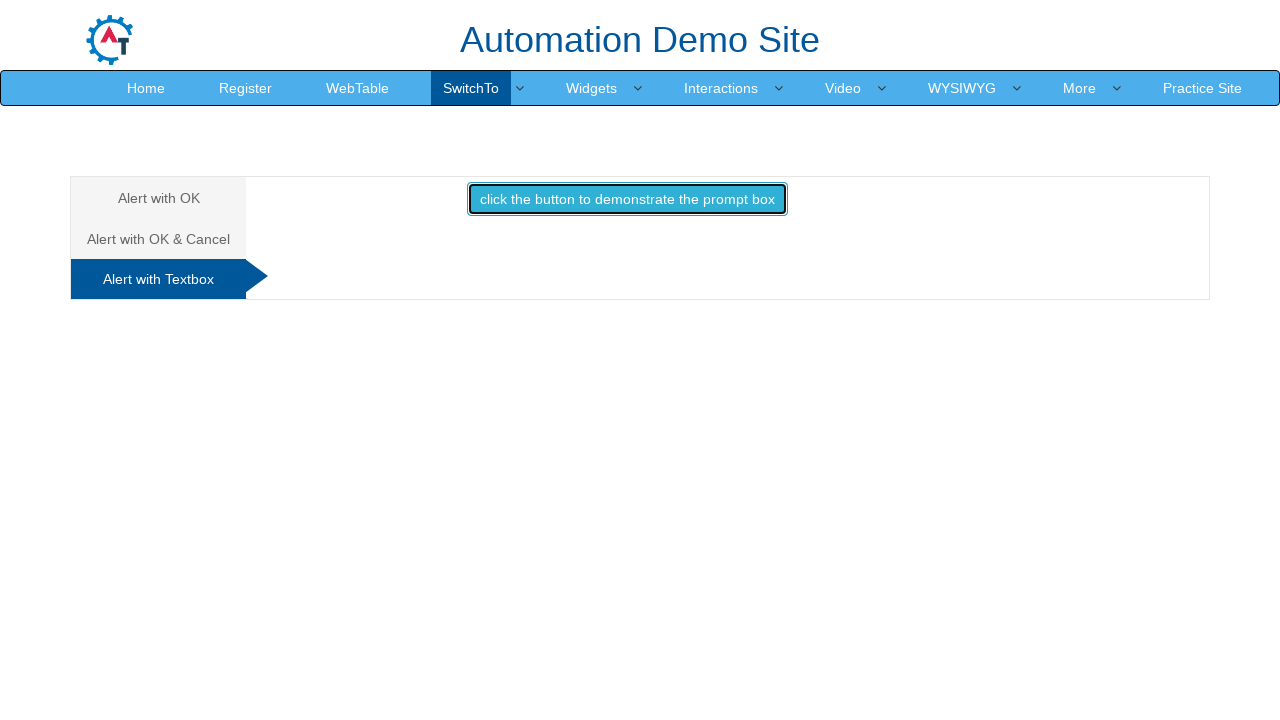